Tests that the Clear completed button displays the correct text after completing an item

Starting URL: https://demo.playwright.dev/todomvc

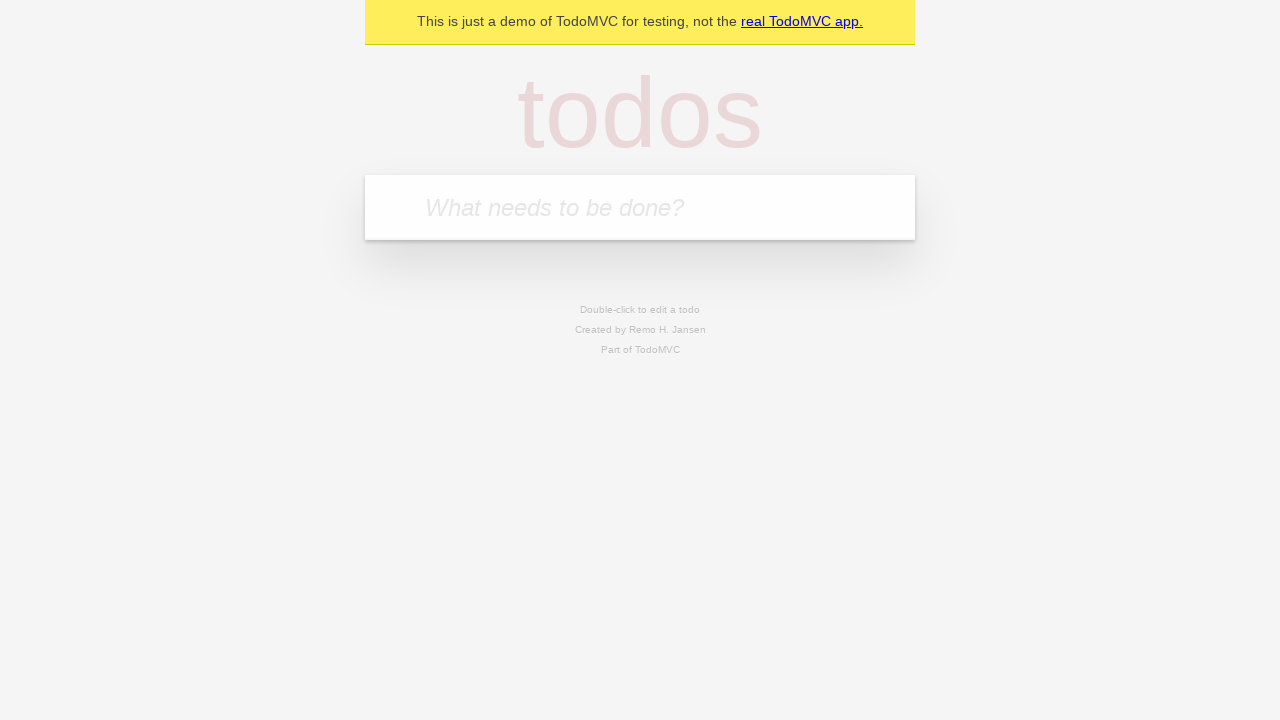

Filled todo input with 'buy some cheese' on internal:attr=[placeholder="What needs to be done?"i]
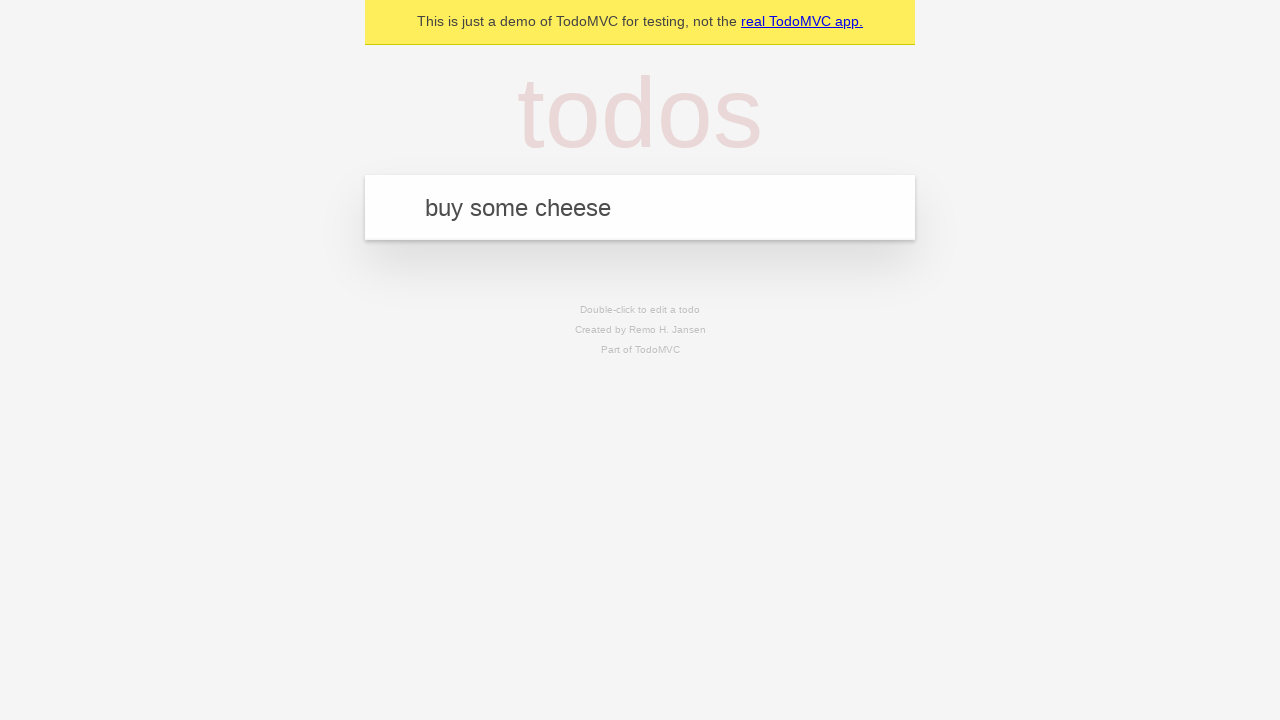

Pressed Enter to add first todo item on internal:attr=[placeholder="What needs to be done?"i]
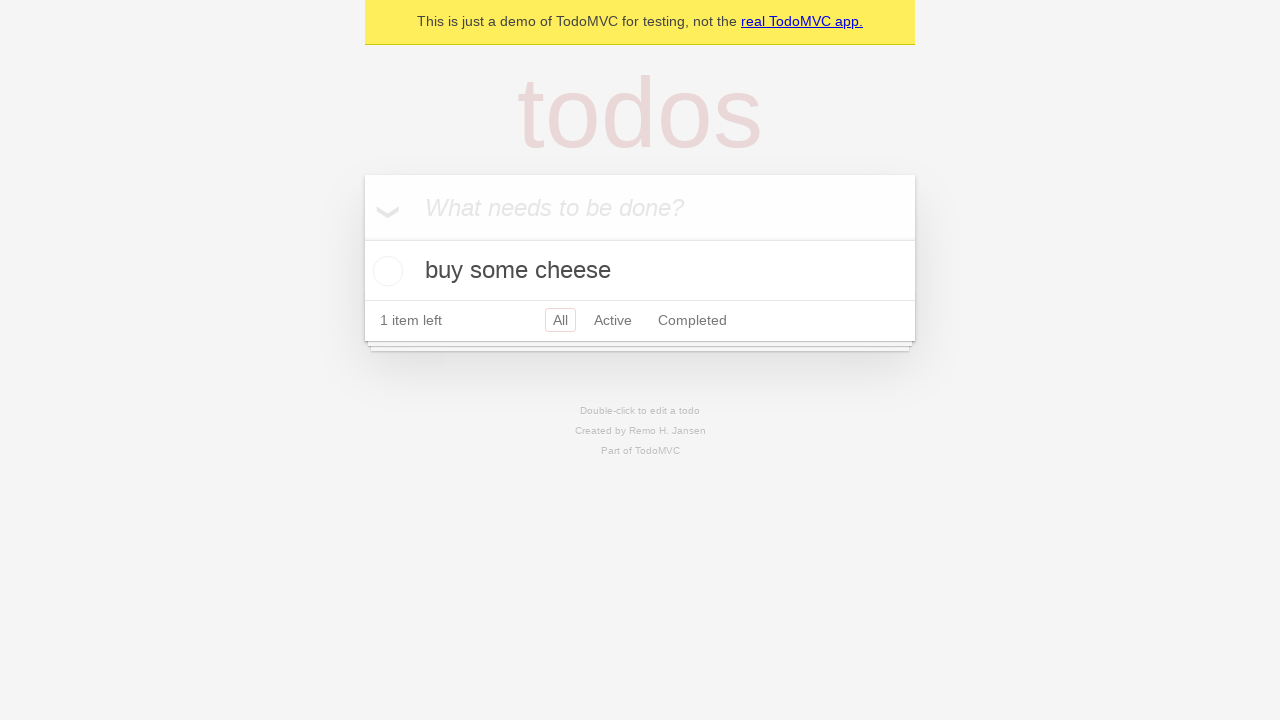

Filled todo input with 'feed the cat' on internal:attr=[placeholder="What needs to be done?"i]
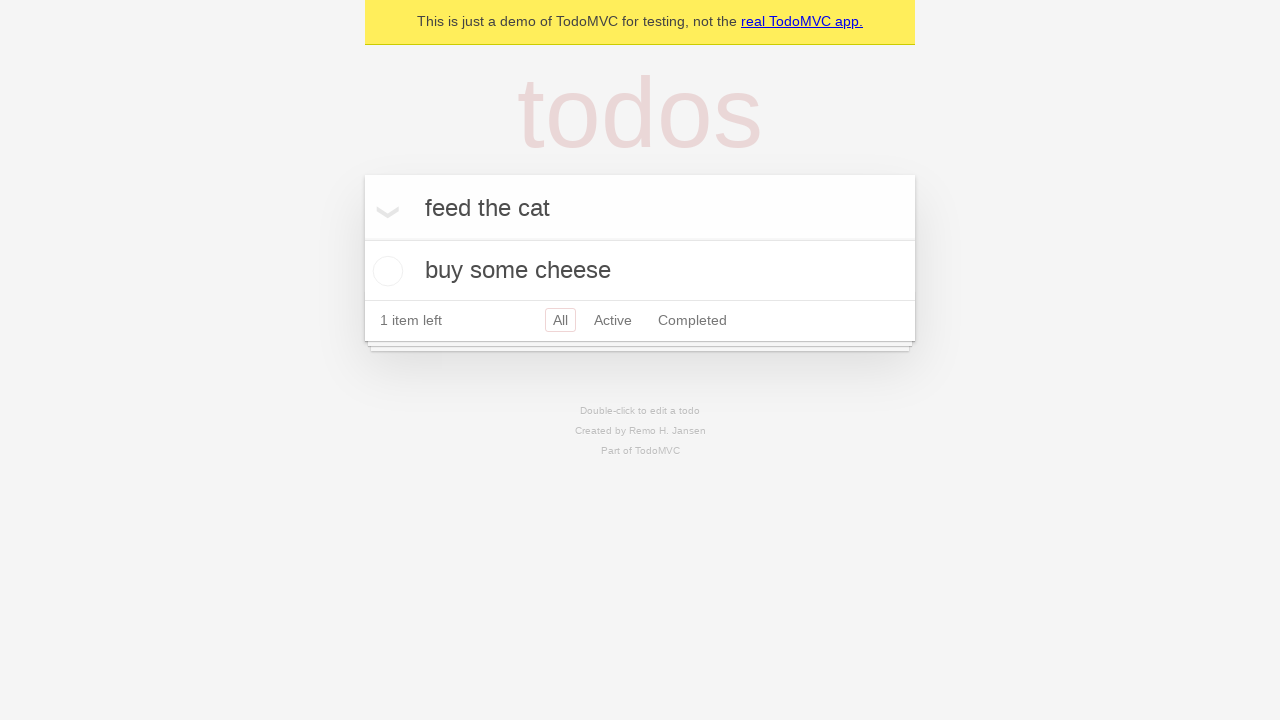

Pressed Enter to add second todo item on internal:attr=[placeholder="What needs to be done?"i]
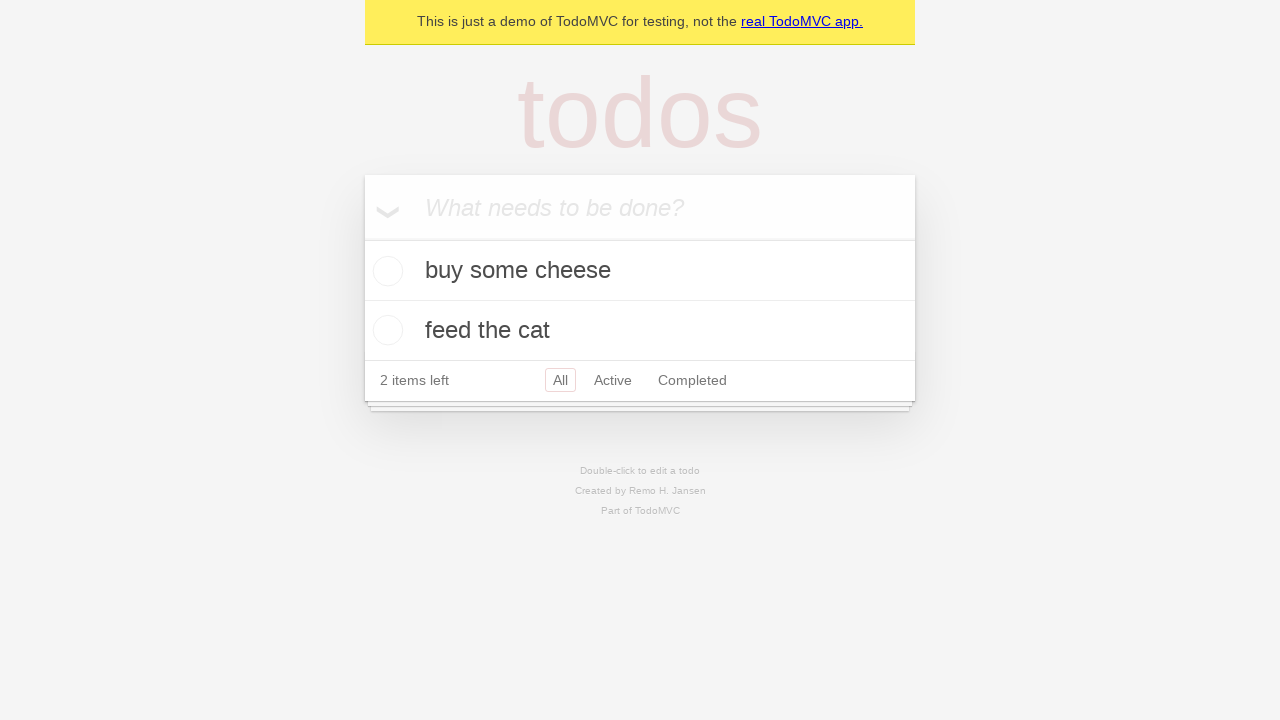

Filled todo input with 'book a doctors appointment' on internal:attr=[placeholder="What needs to be done?"i]
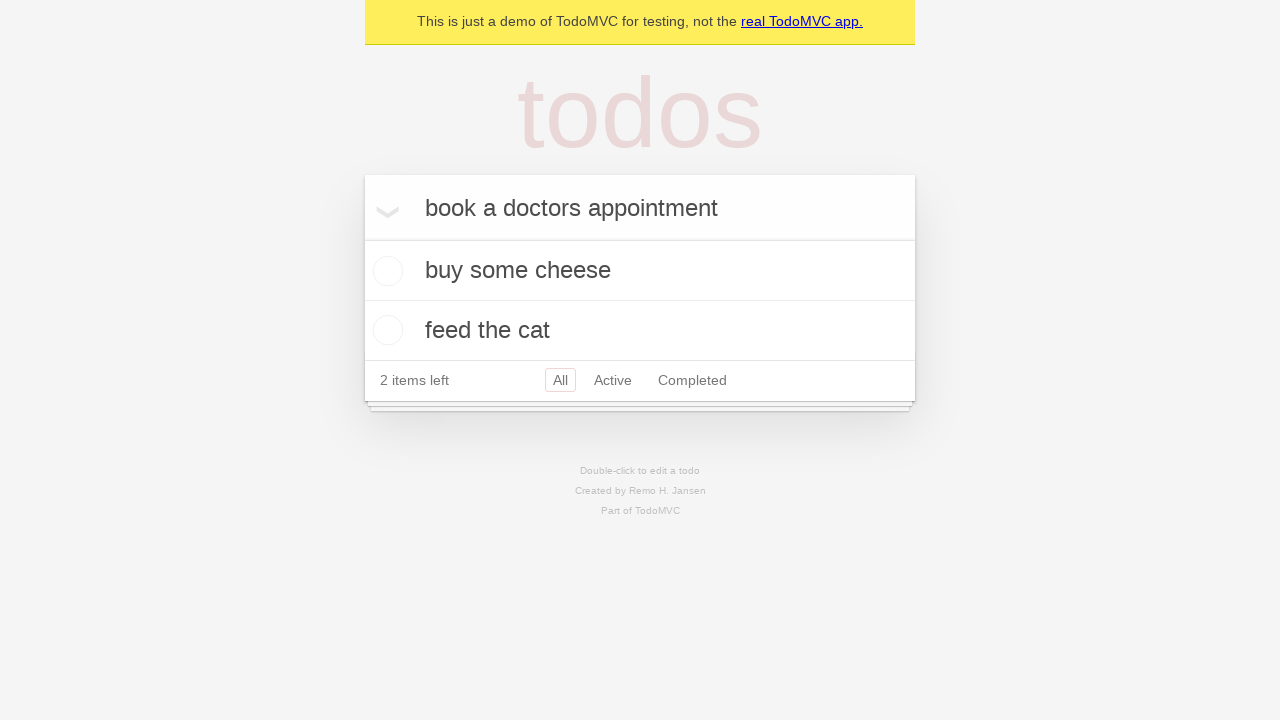

Pressed Enter to add third todo item on internal:attr=[placeholder="What needs to be done?"i]
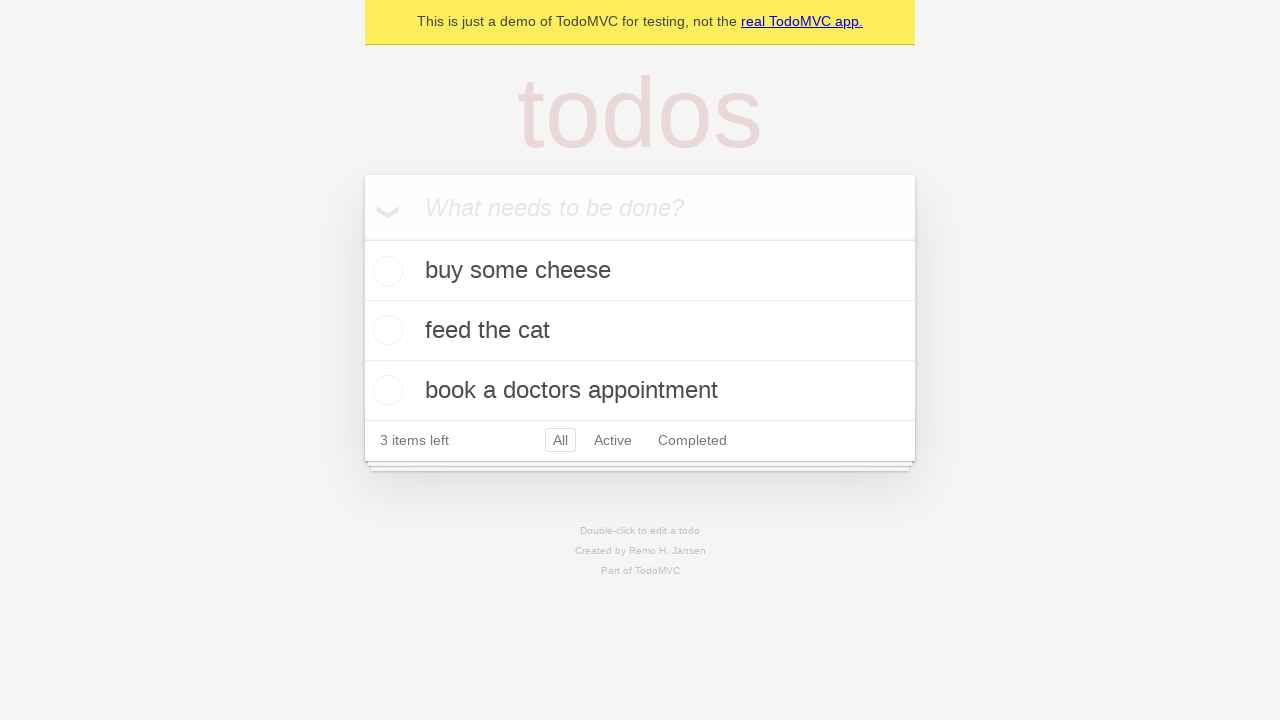

Checked the first todo item as completed at (385, 271) on .todo-list li .toggle >> nth=0
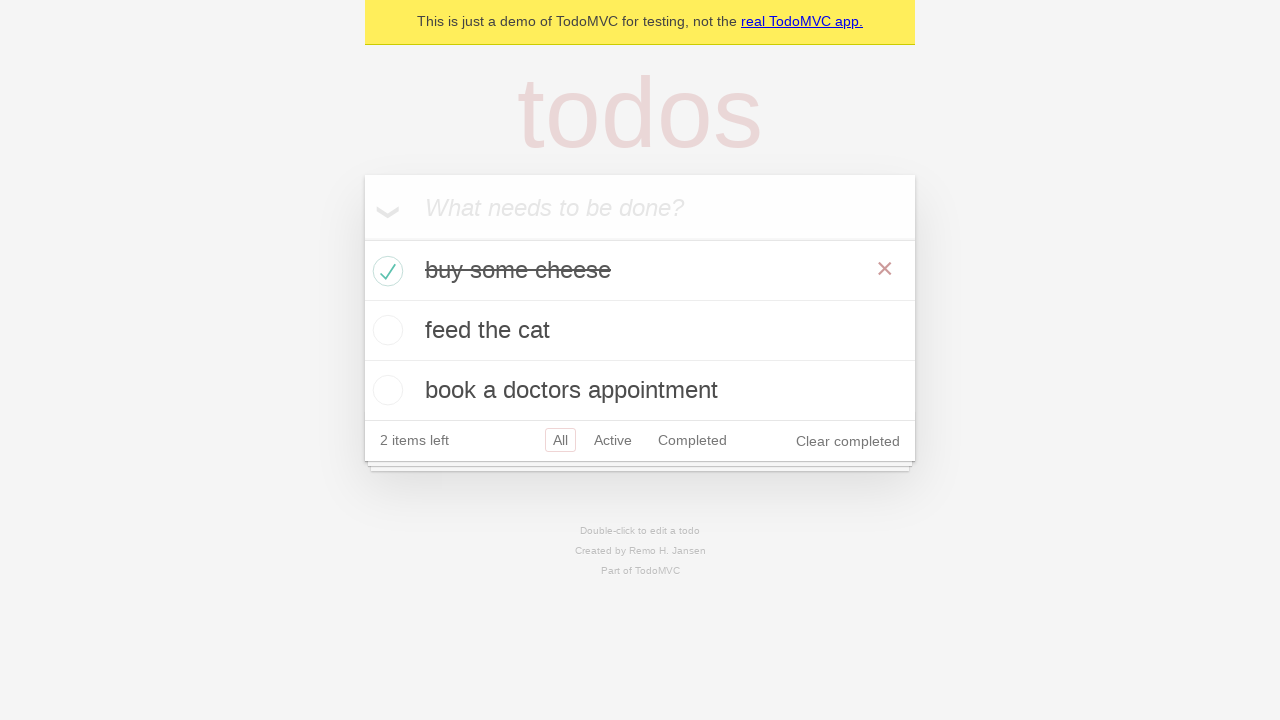

Clear completed button is now visible after completing an item
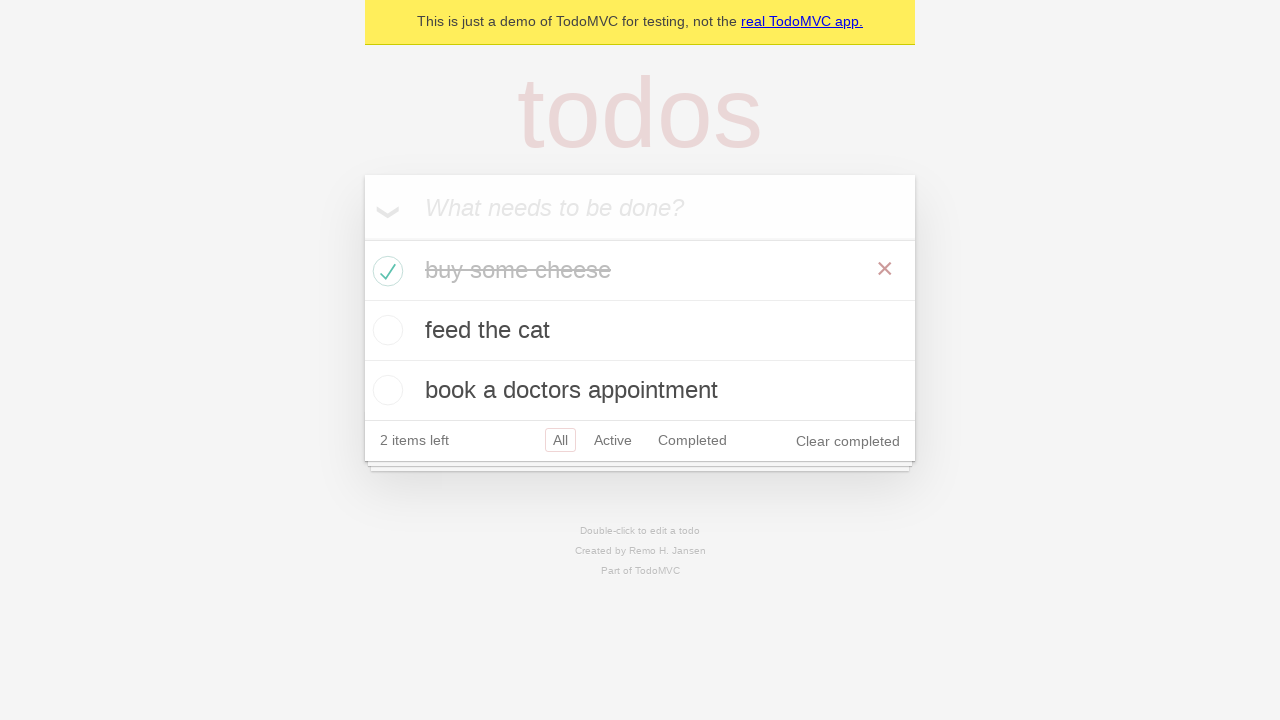

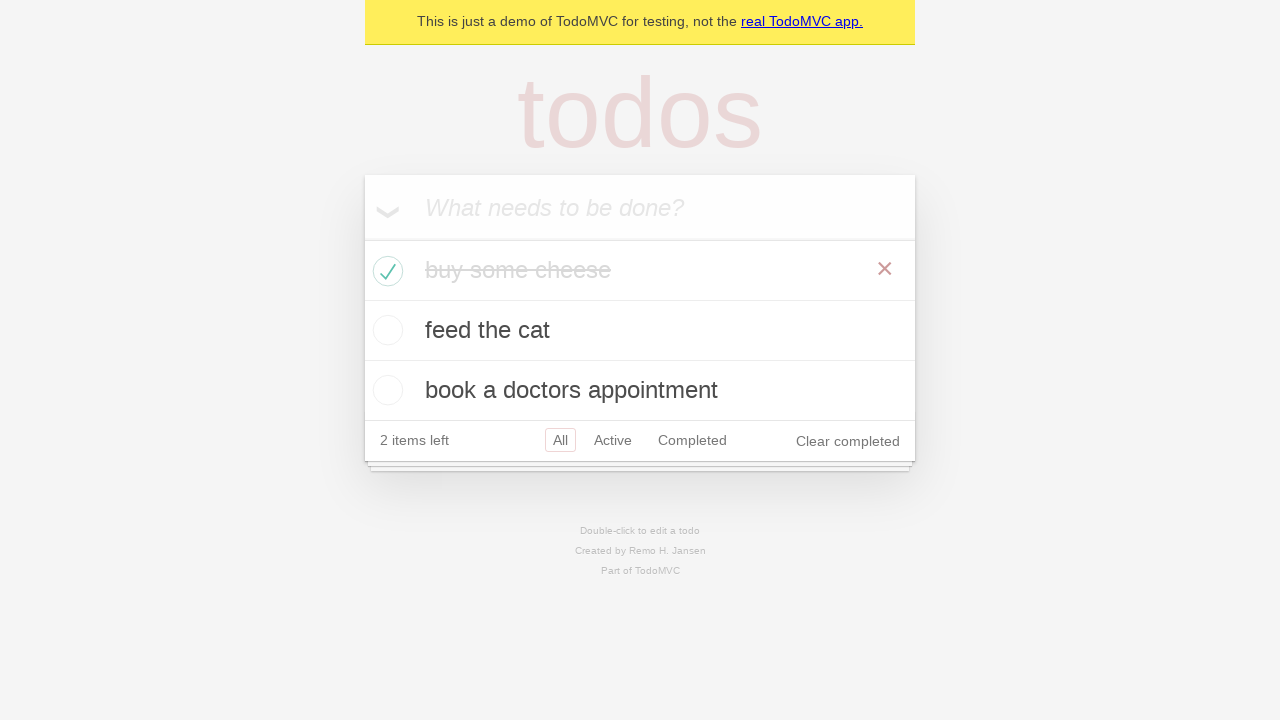